Solves a math problem by reading two numbers, calculating their sum, and selecting the answer from a dropdown menu

Starting URL: http://suninjuly.github.io/selects2.html

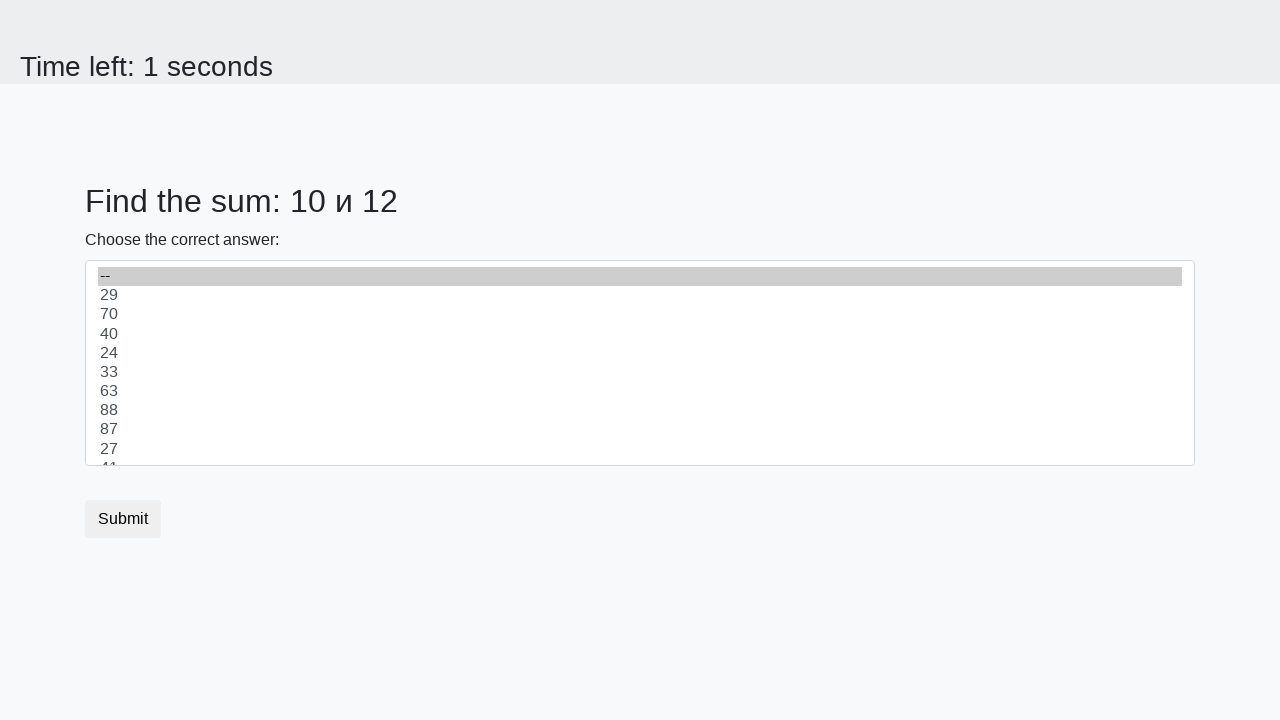

Read first number from element #num1
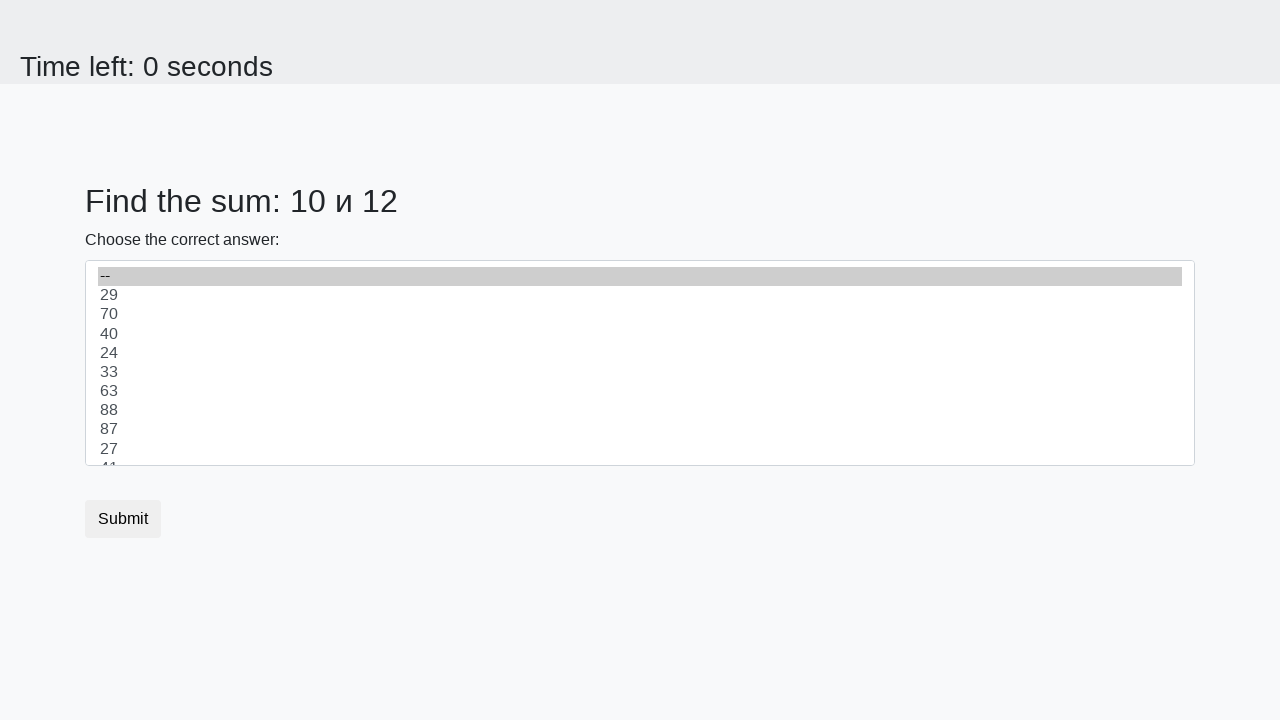

Read second number from element #num2
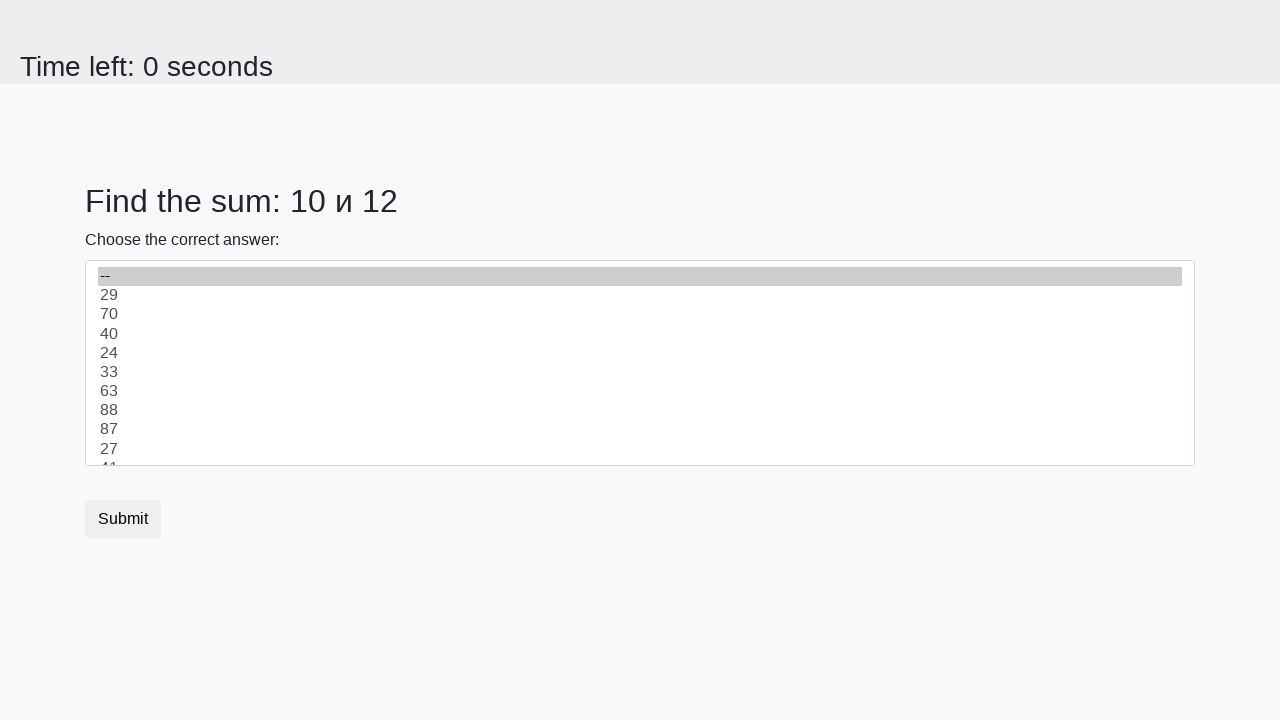

Calculated sum: 10 + 12 = 22
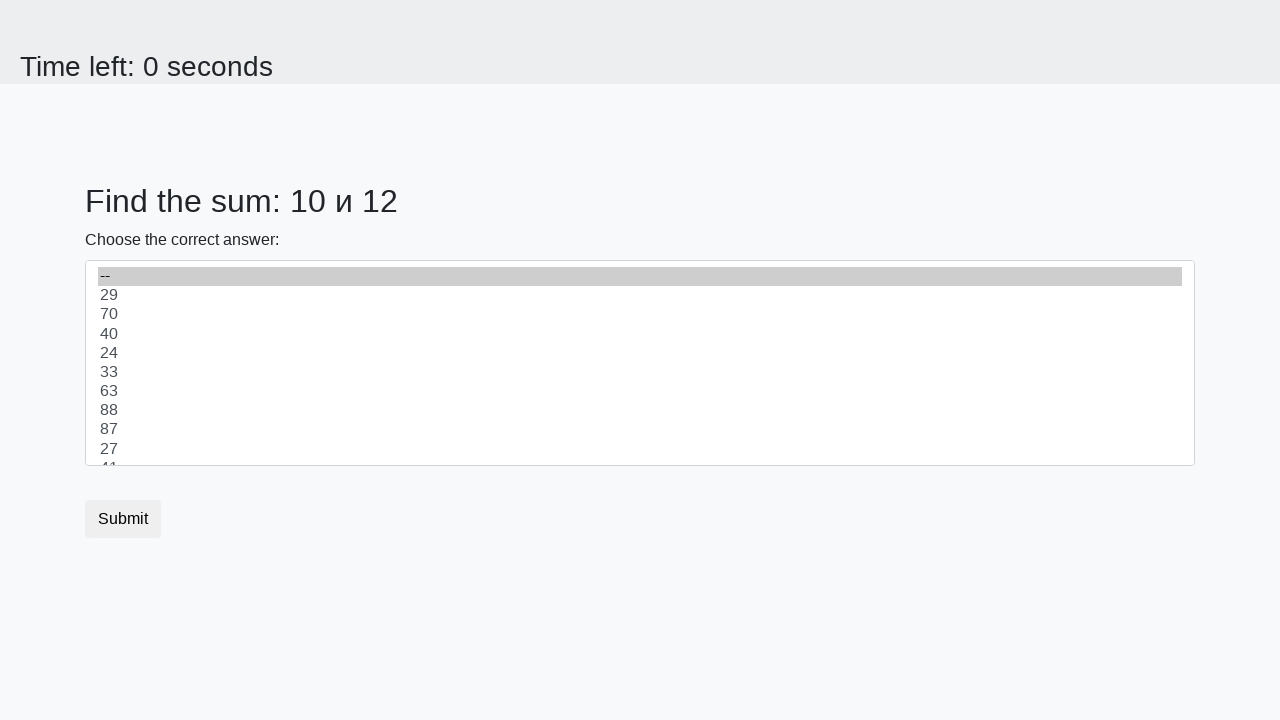

Selected '22' from dropdown menu on select
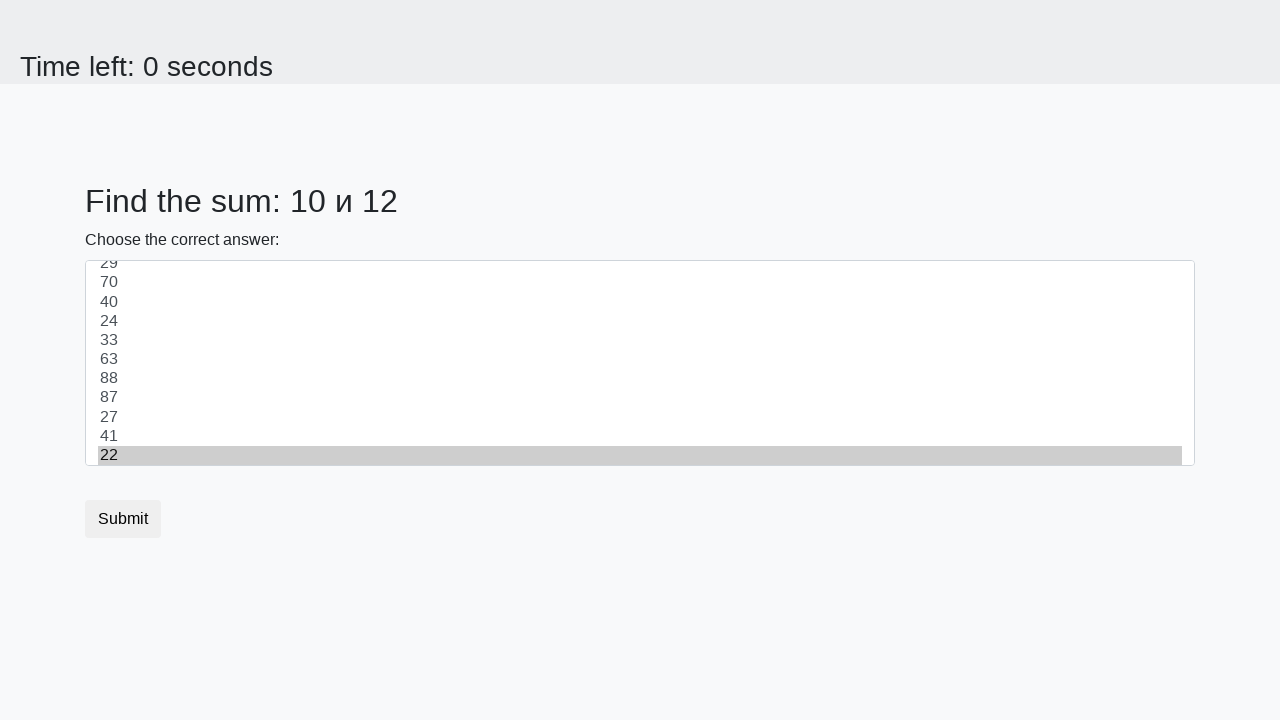

Clicked submit button to complete the form at (123, 519) on .btn.btn-default
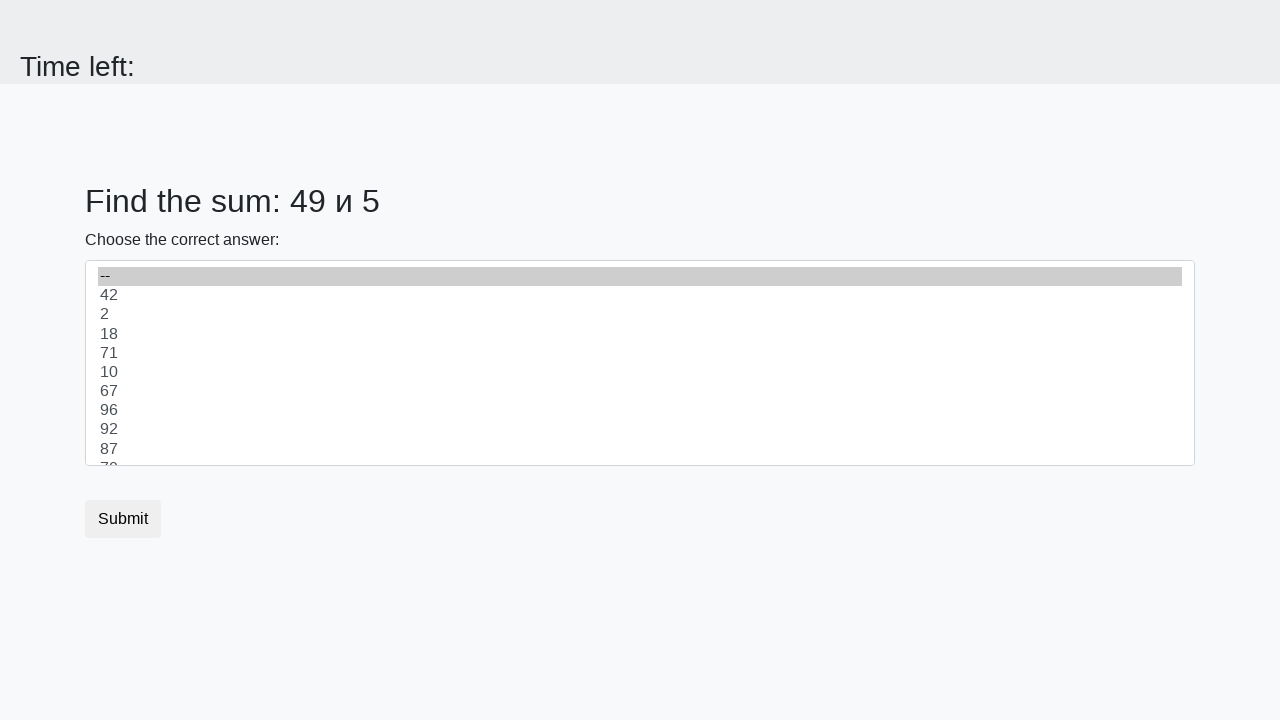

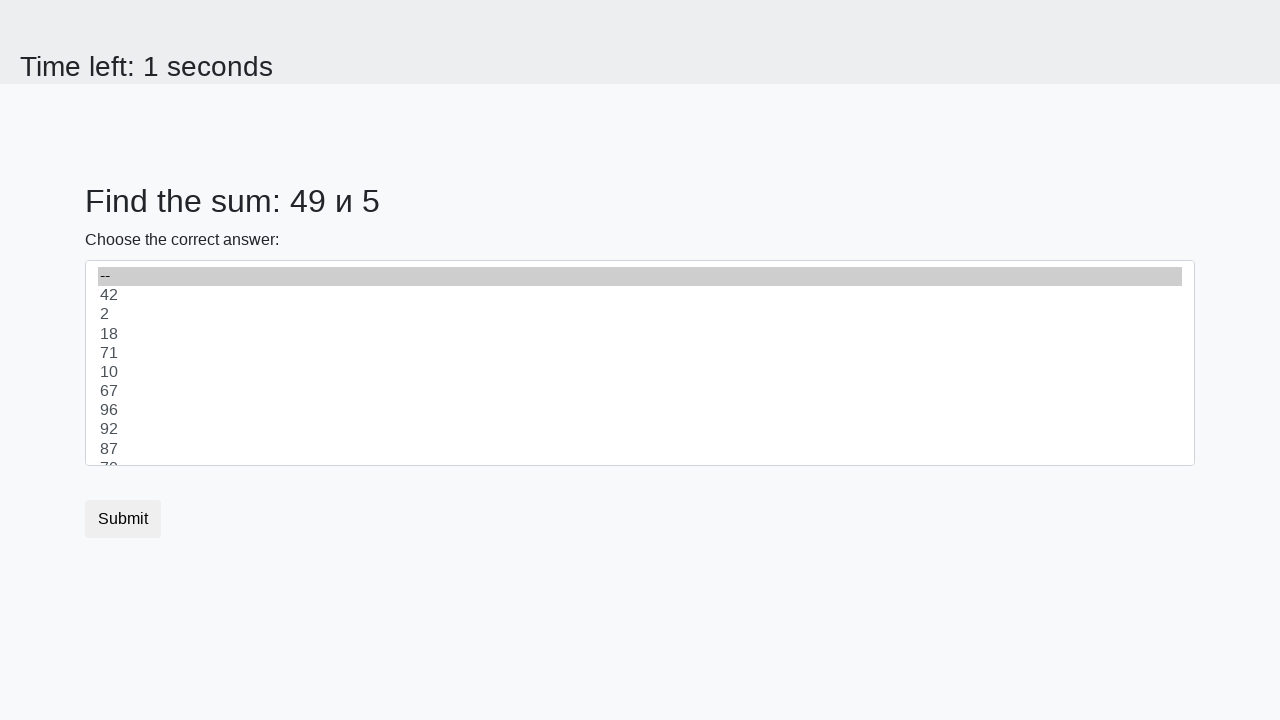